Tests right-click context menu functionality by performing a context click on a button, navigating through menu options with arrow keys, and verifying the alert message

Starting URL: http://swisnl.github.io/jQuery-contextMenu/demo.html

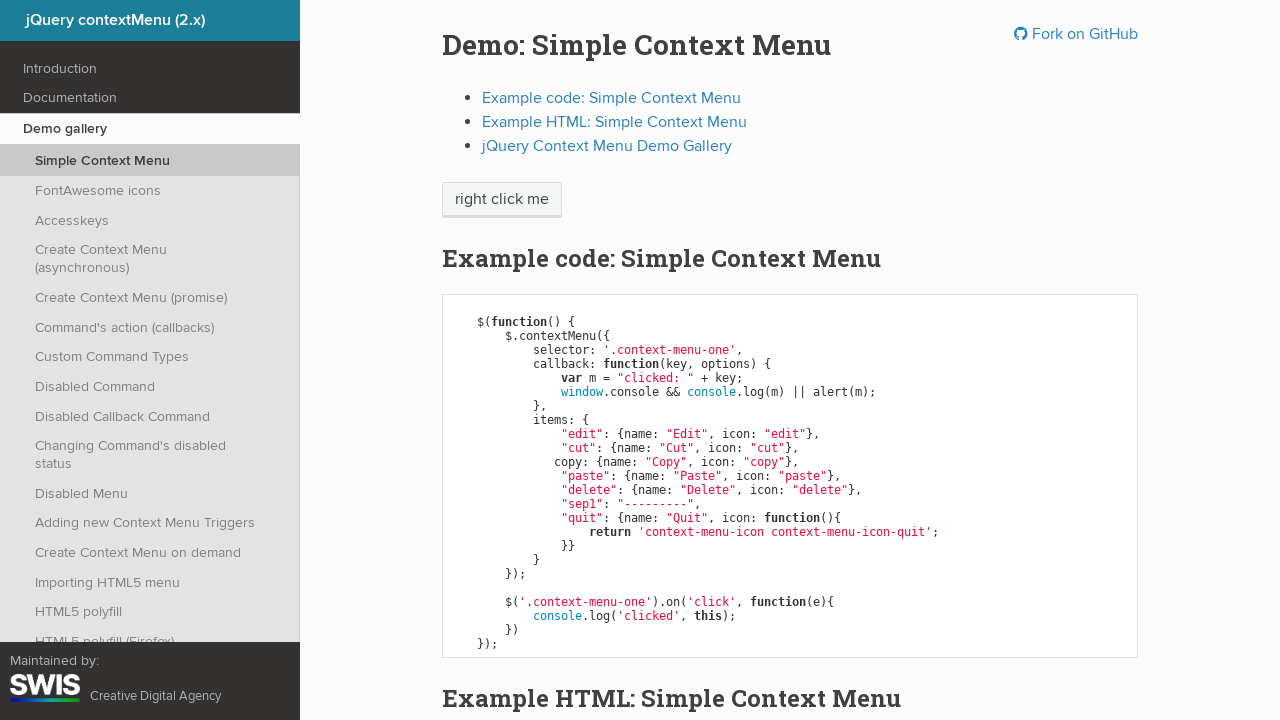

Located the 'right click me' button element
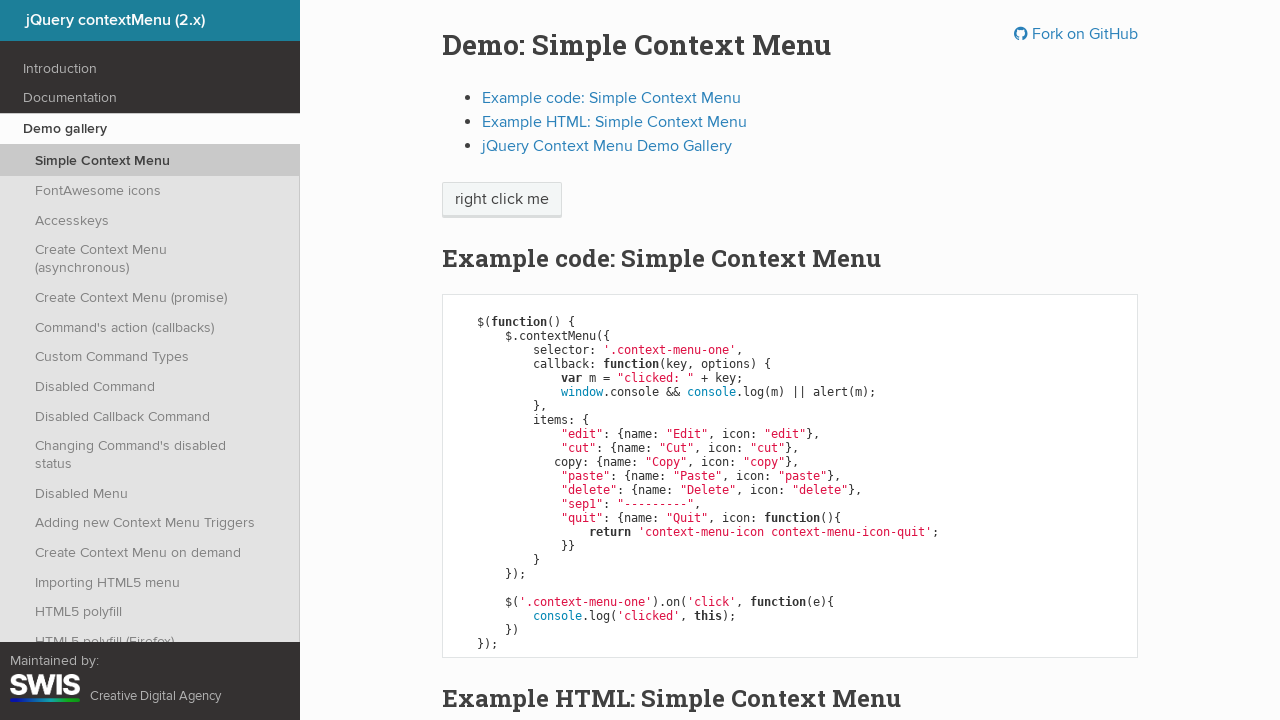

Performed right-click context menu on the button at (502, 200) on xpath=//span[.='right click me']
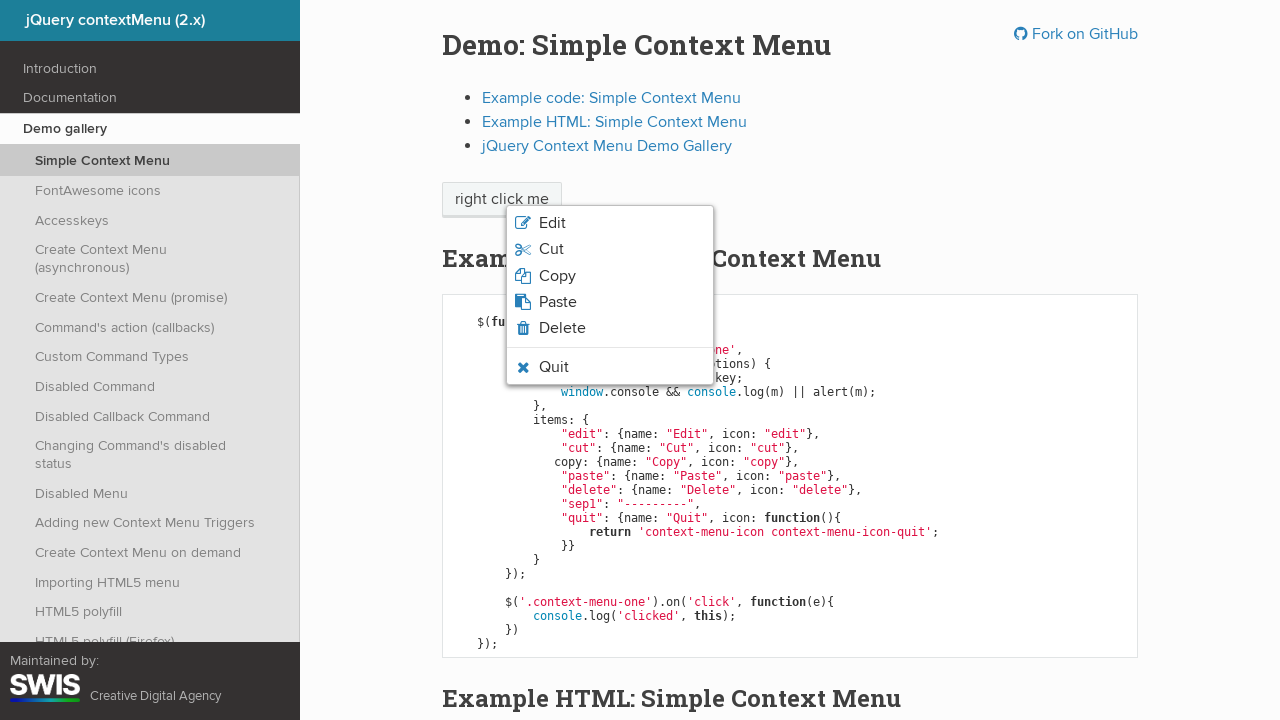

Pressed ArrowDown to navigate context menu
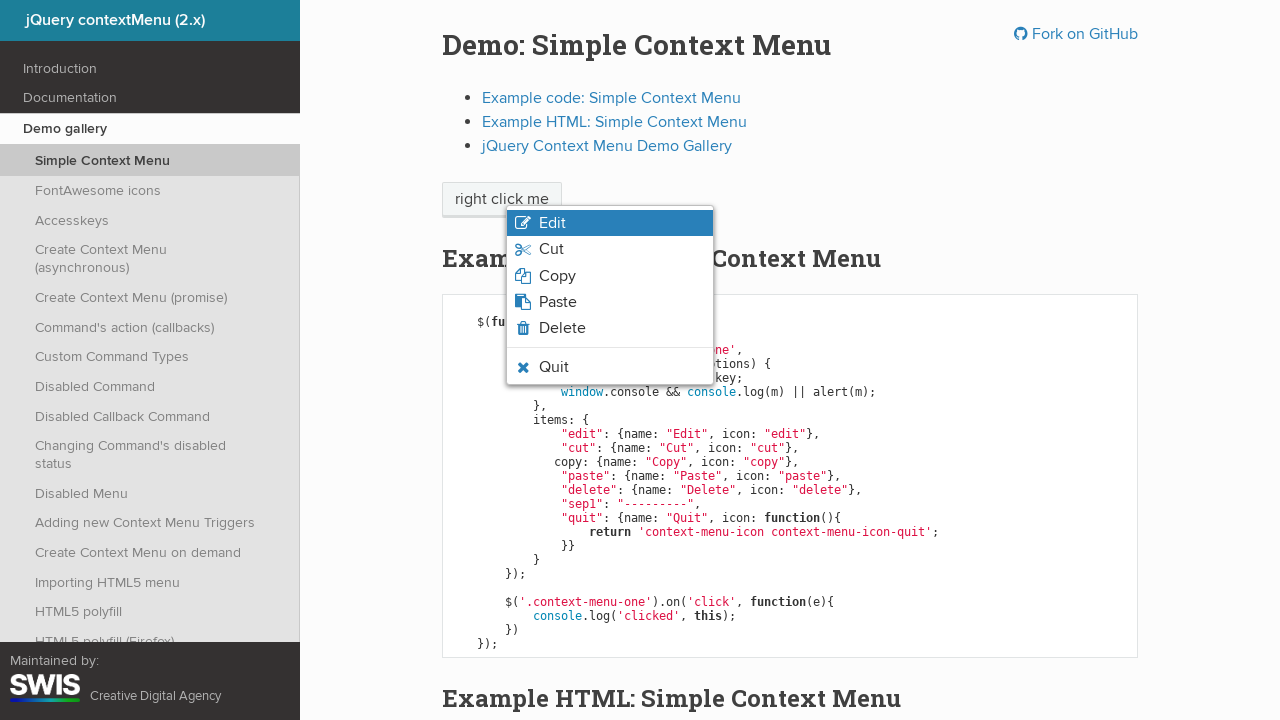

Pressed ArrowDown again to navigate context menu
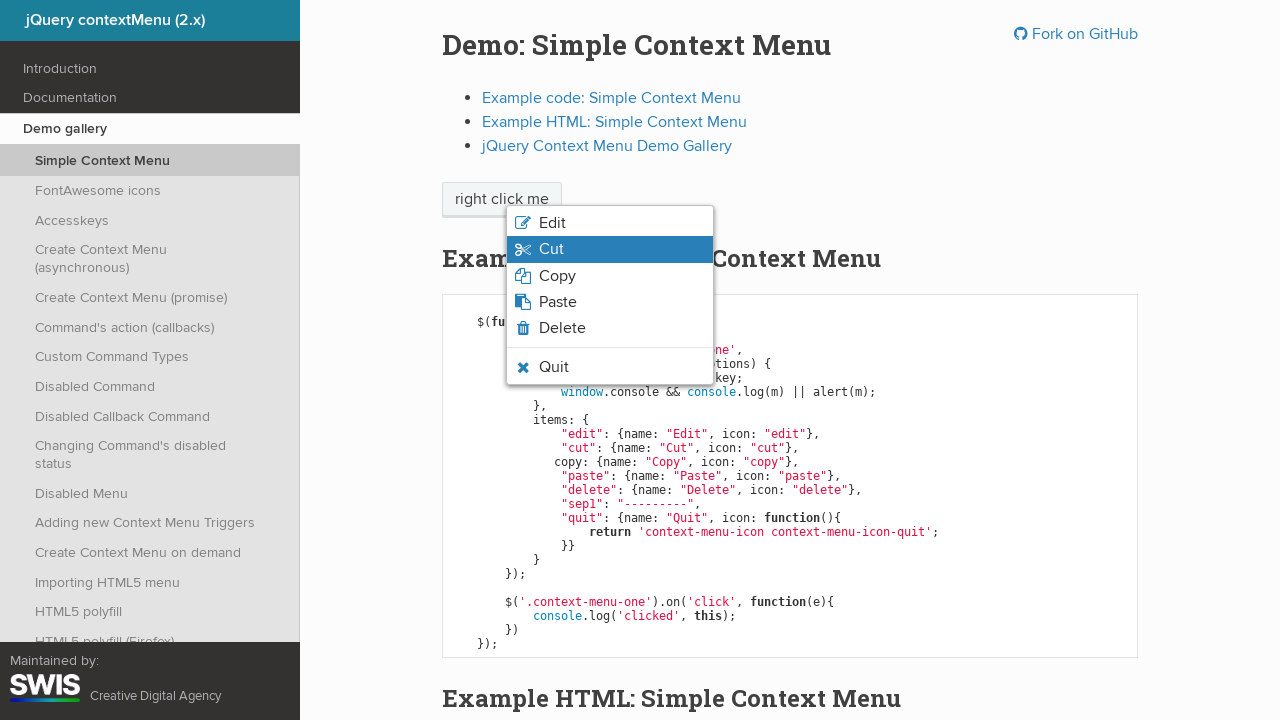

Pressed ArrowDown third time to reach copy option
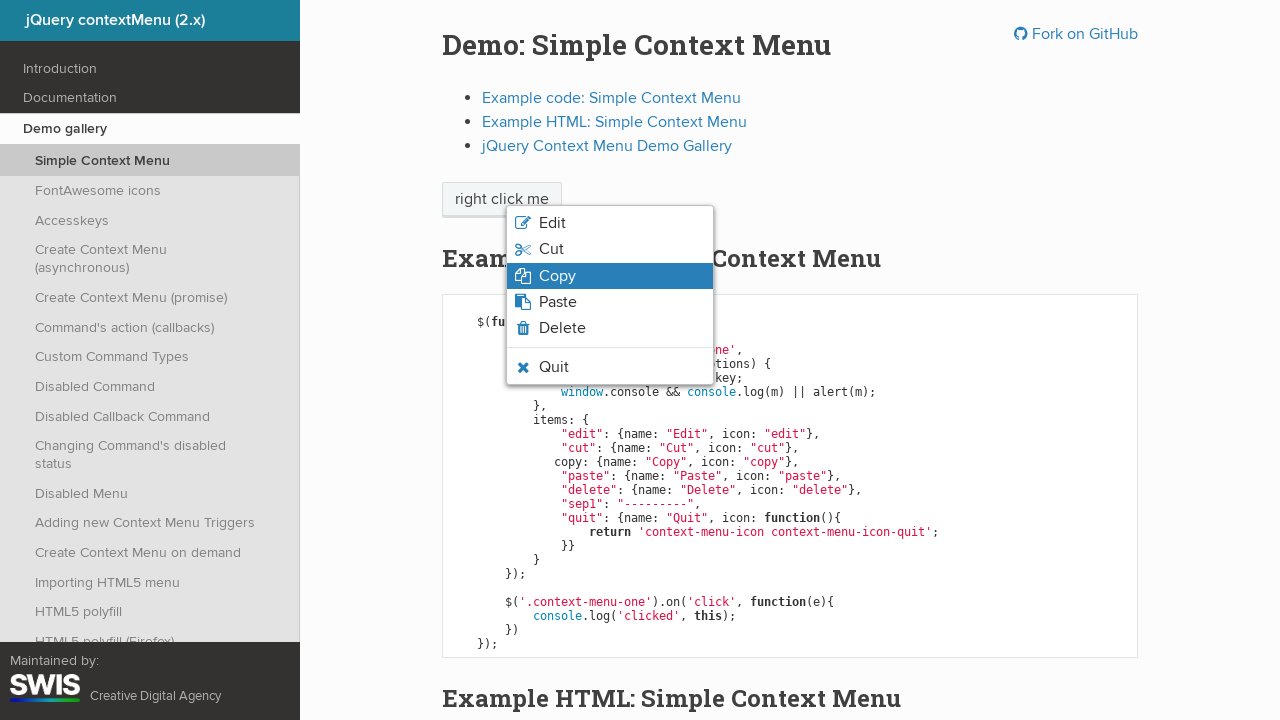

Pressed Enter to select the copy menu option
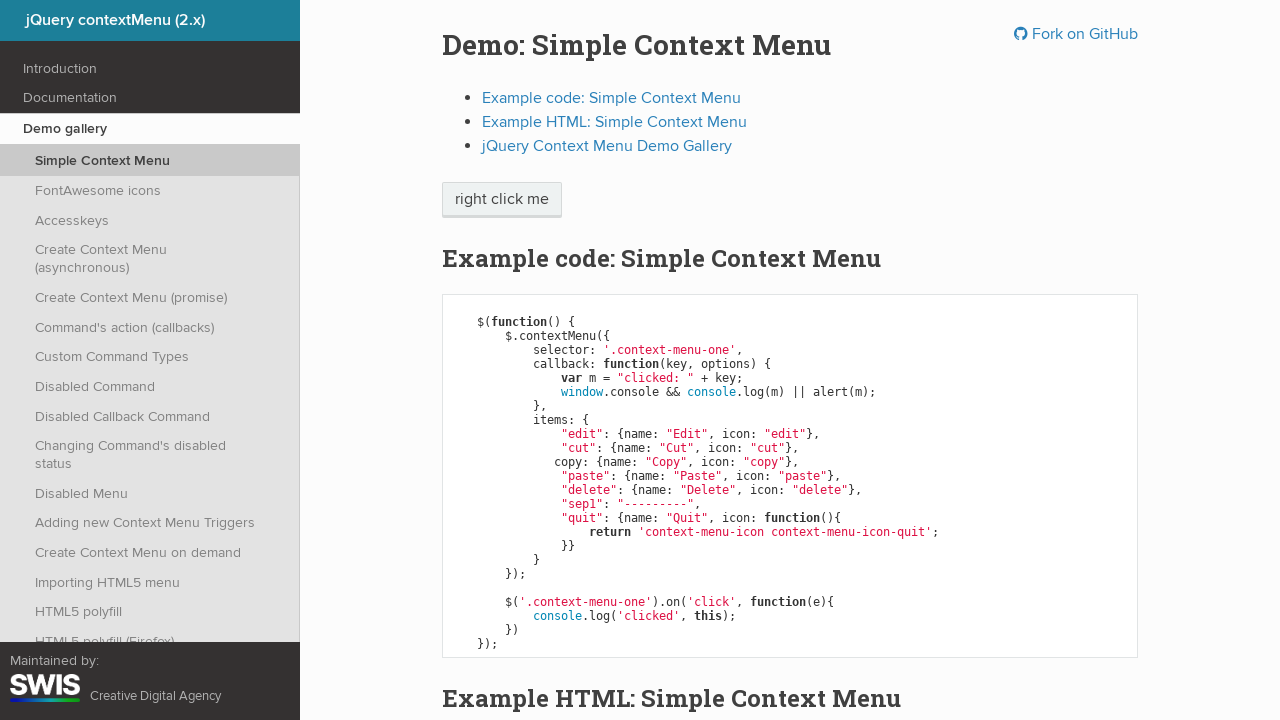

Alert dialog accepted
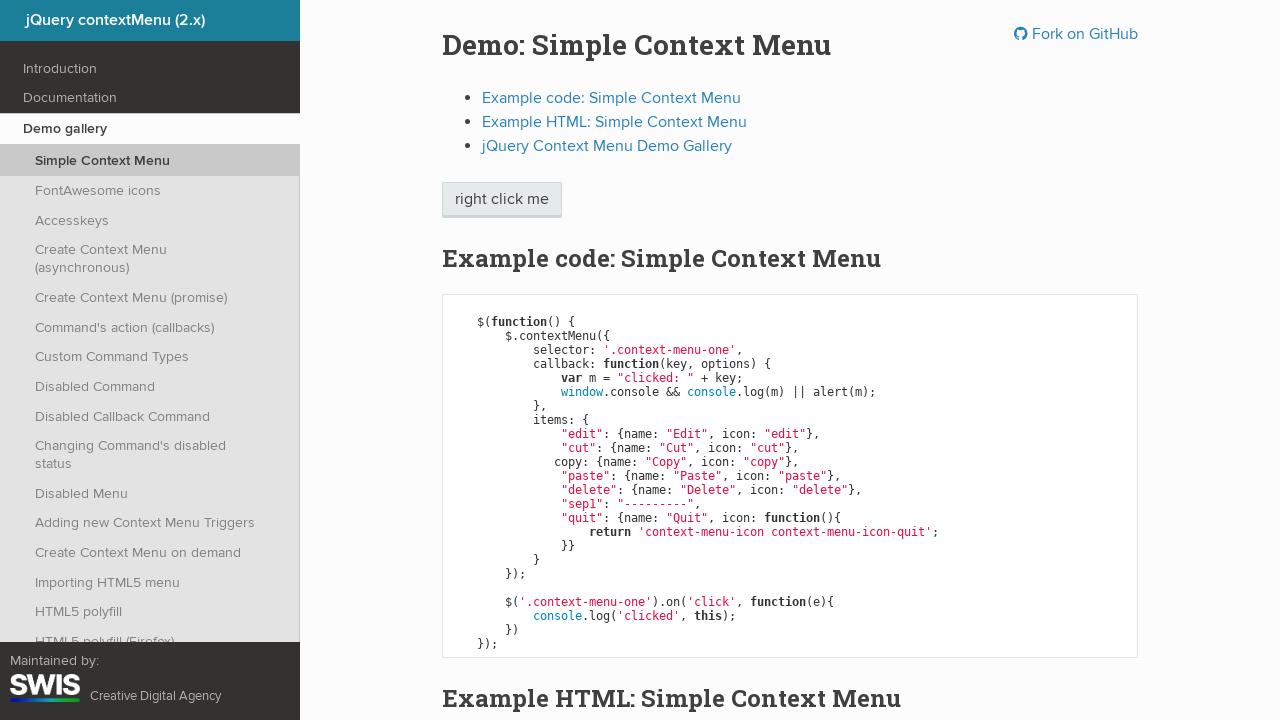

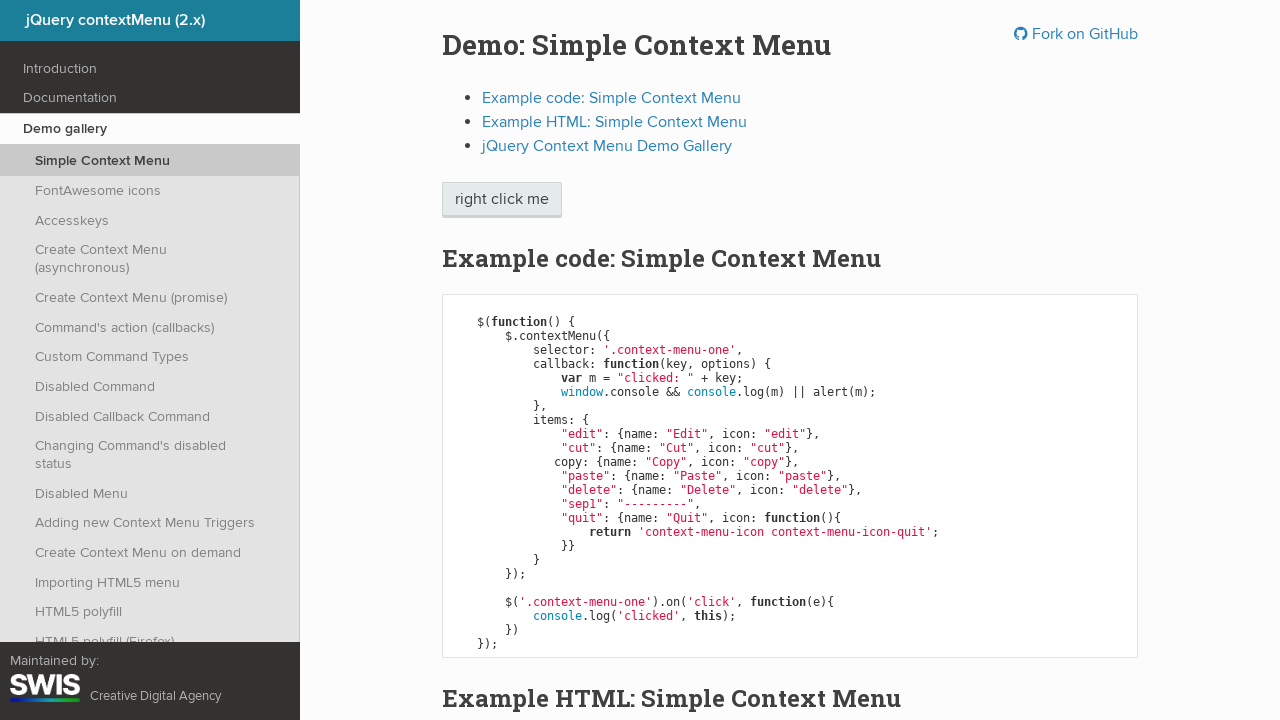